Tests JavaScript exception logging by clicking a button that triggers a JavaScript error

Starting URL: https://selenium.dev/selenium/web/bidi/logEntryAdded.html

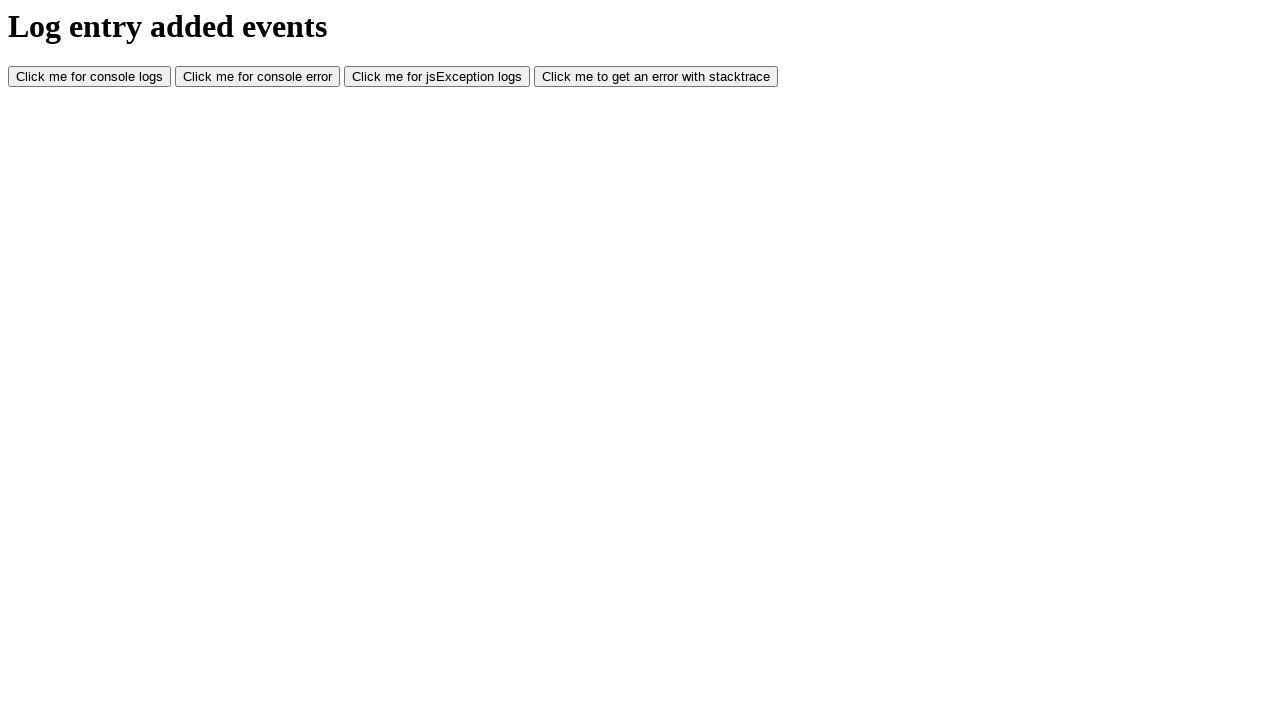

Clicked button to trigger JavaScript exception at (437, 77) on #jsException
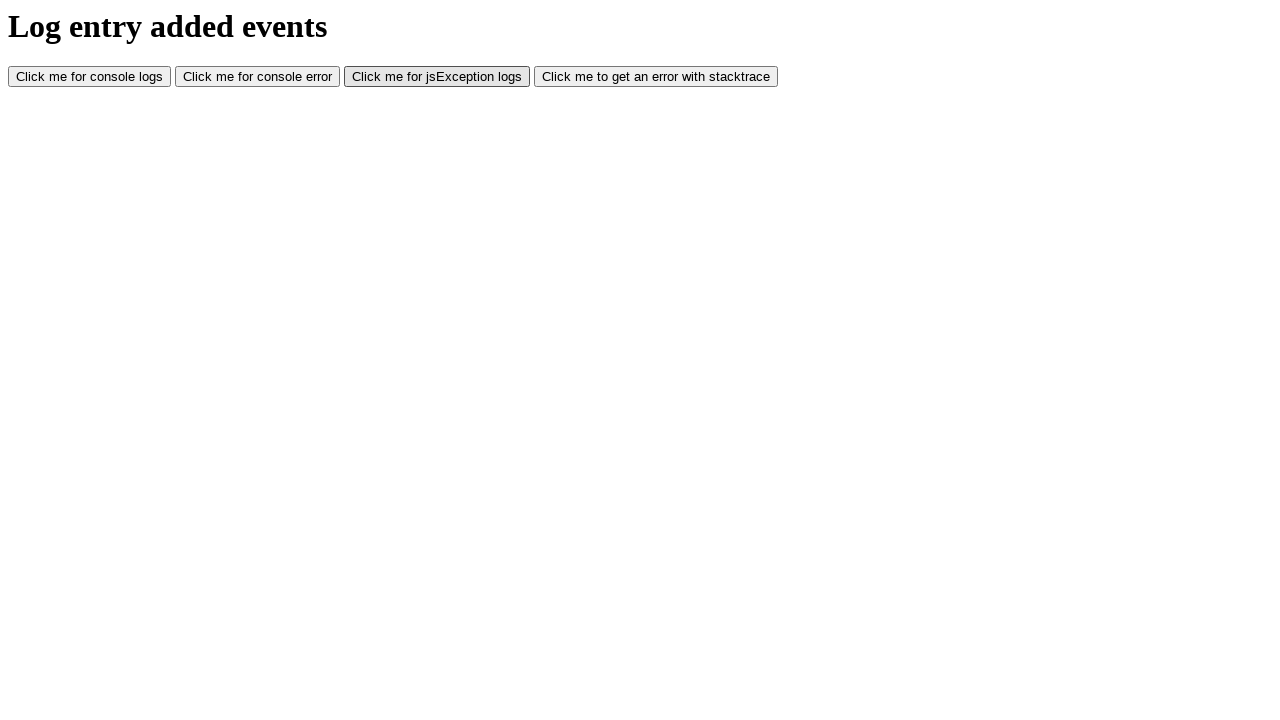

Waited 500ms for JavaScript exception to be logged
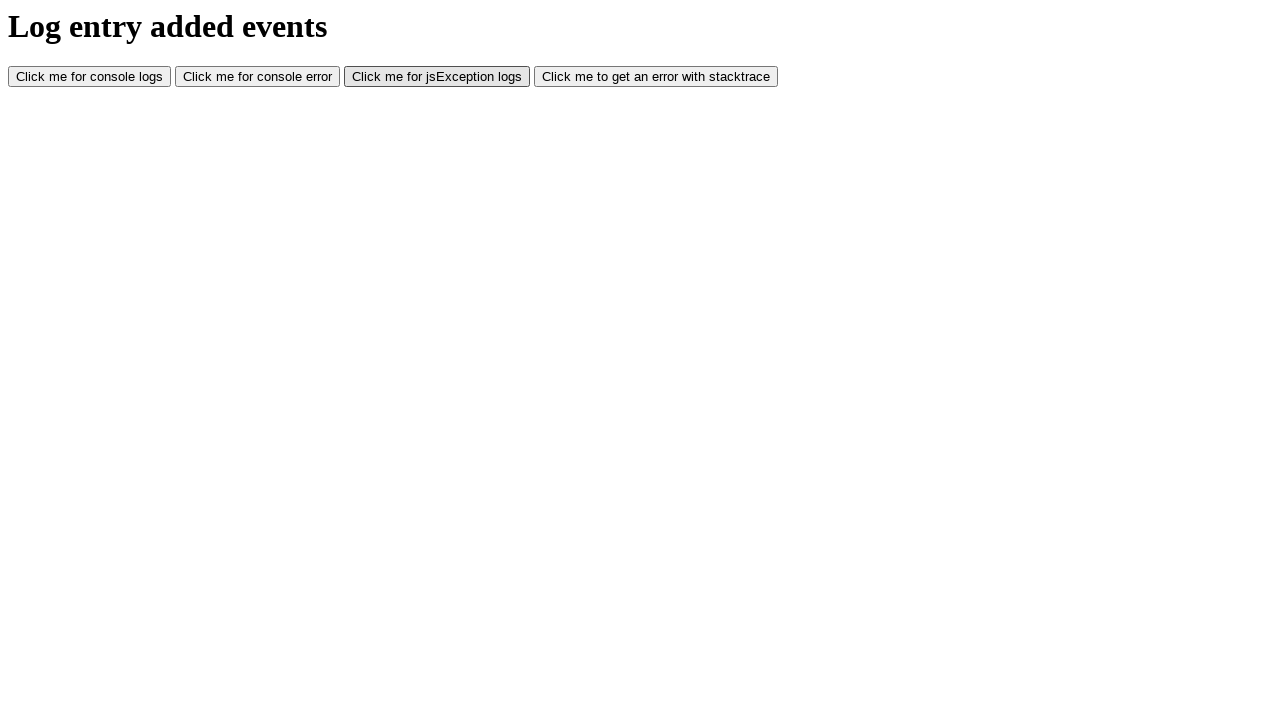

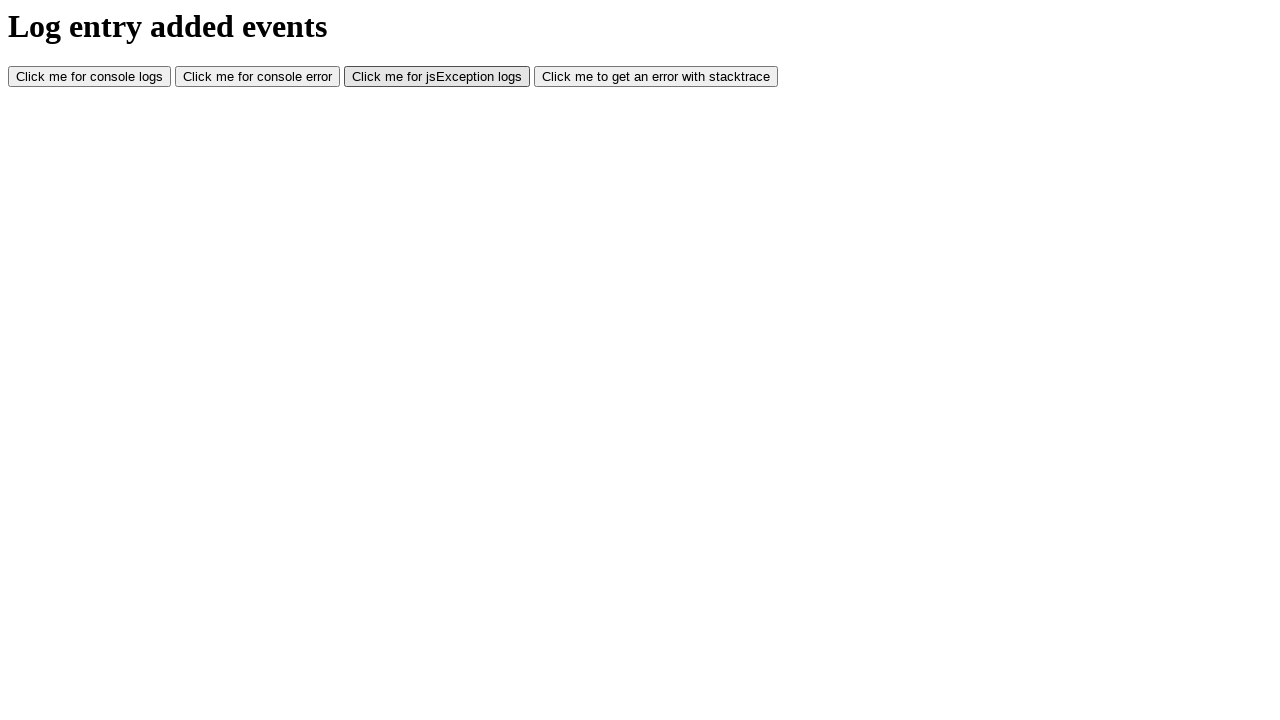